Tests multiple select dropdown by selecting all language options and then deselecting all

Starting URL: https://practice.cydeo.com/dropdown

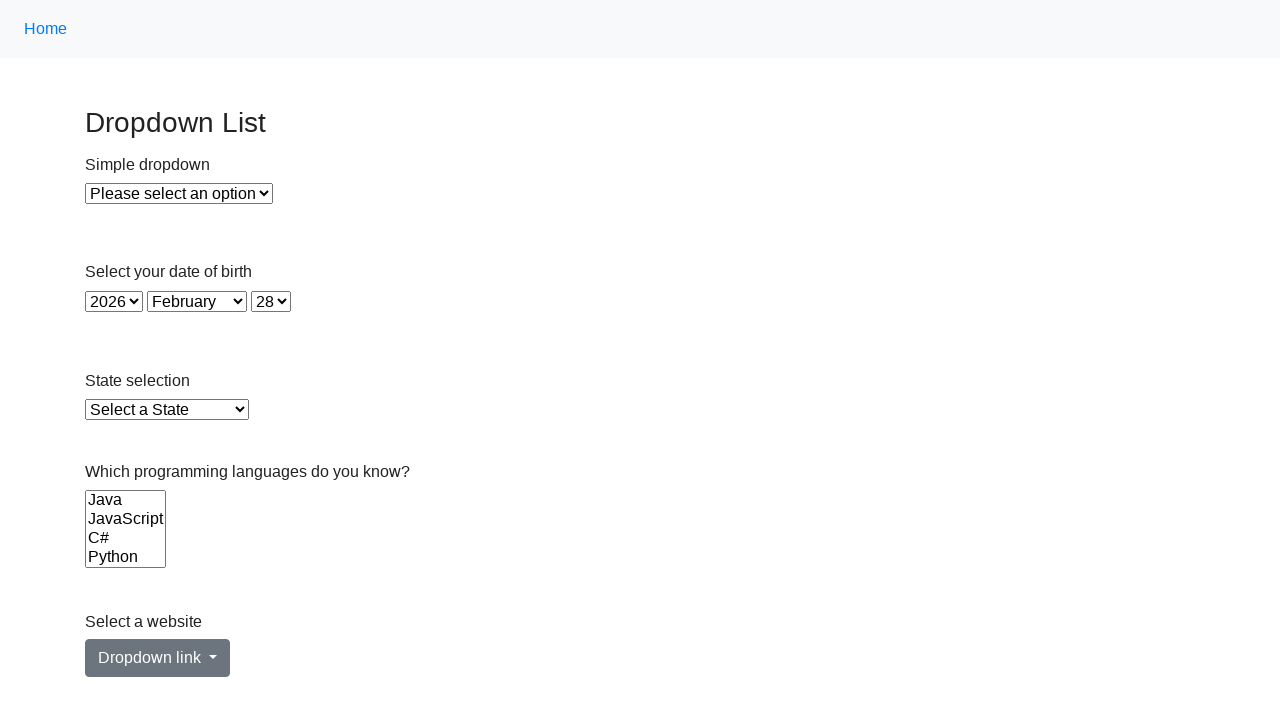

Located the multiple select dropdown for Languages
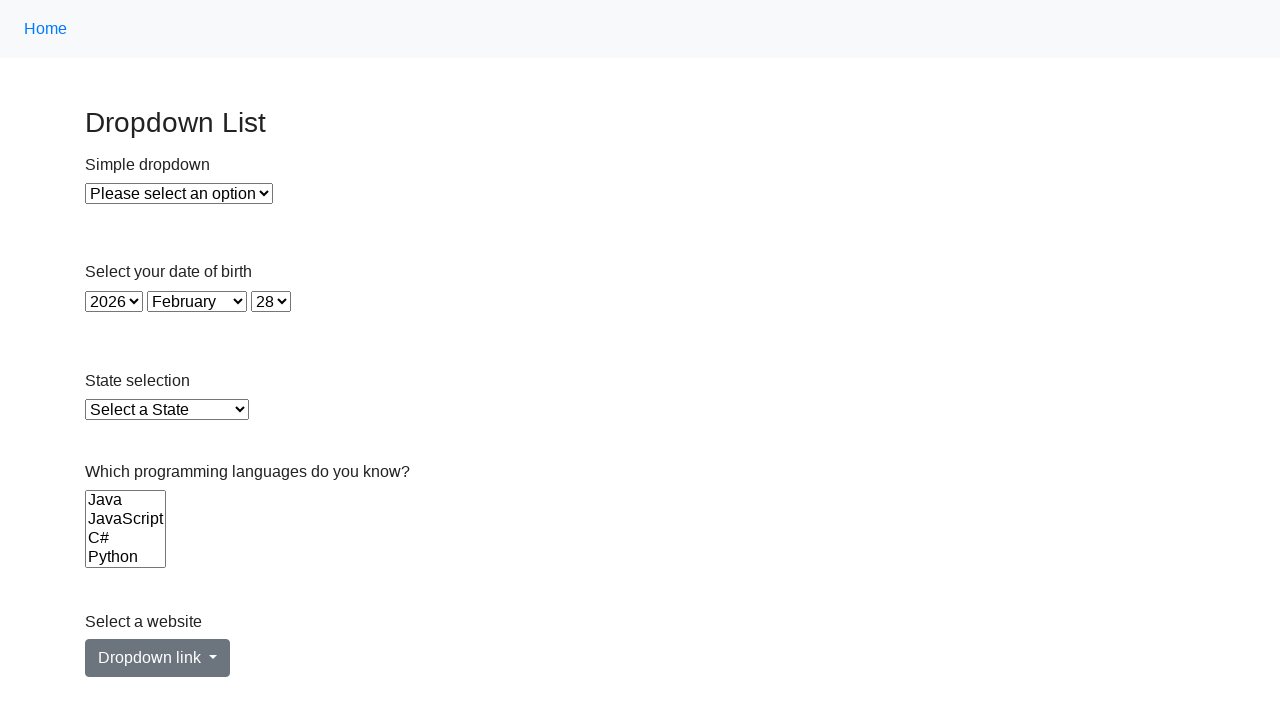

Located all option elements in the Languages dropdown
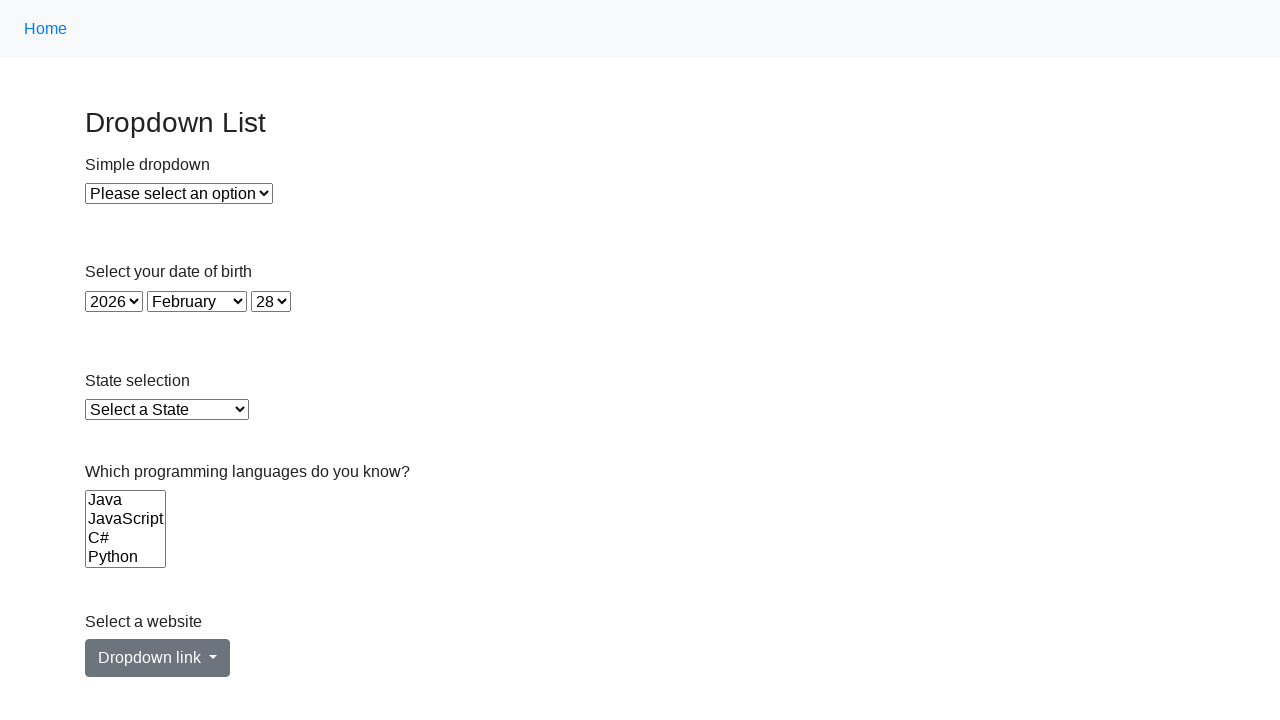

Found 6 options in the Languages dropdown
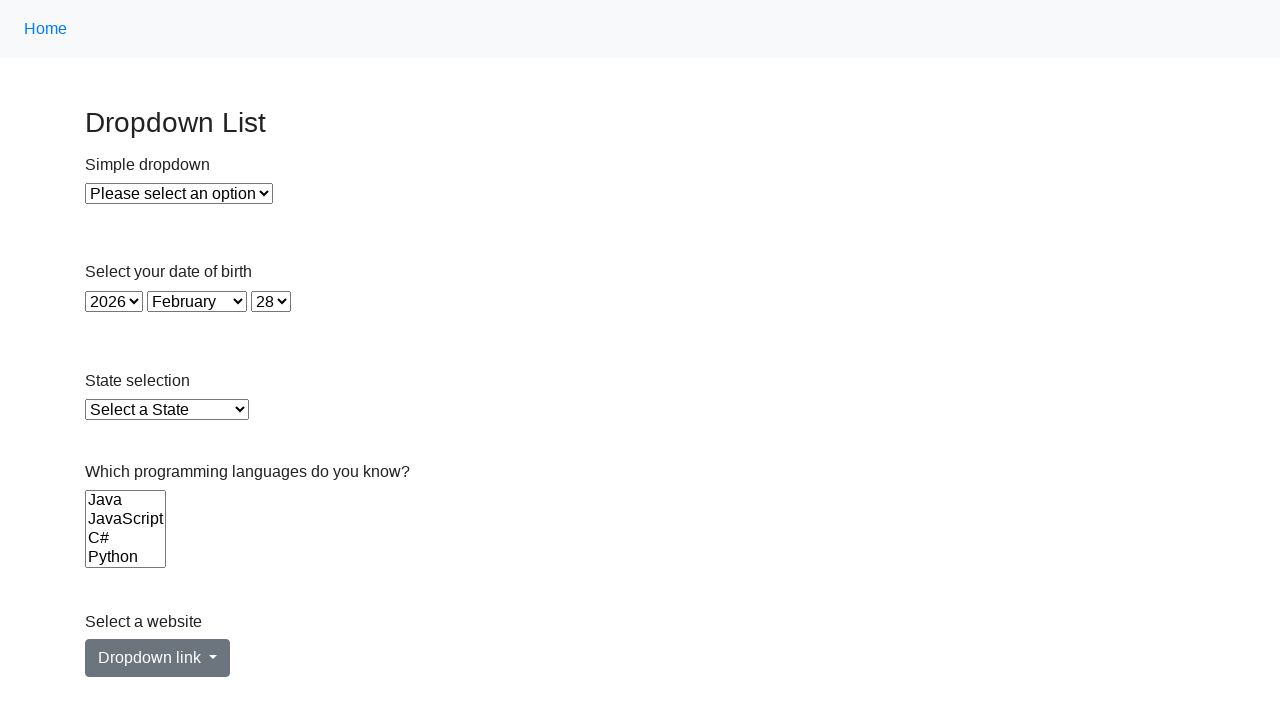

Retrieved value attribute from option 0: 'java'
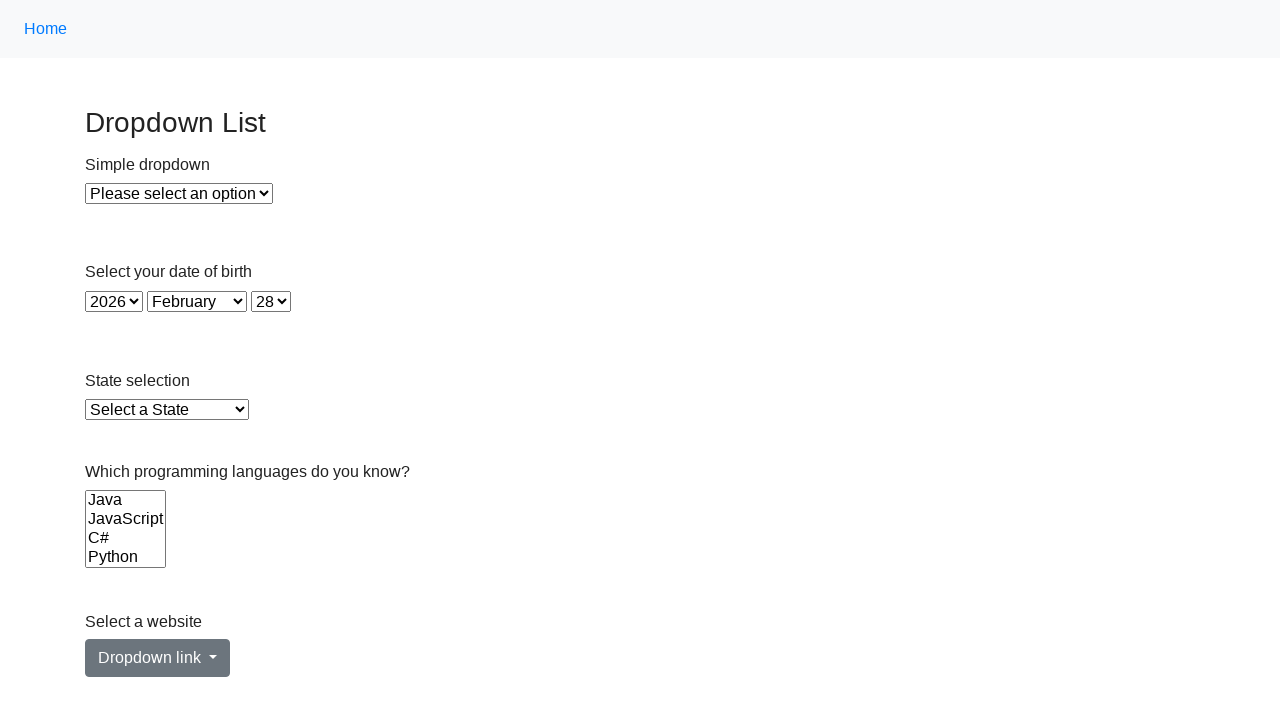

Selected language option with value 'java' on select[name='Languages']
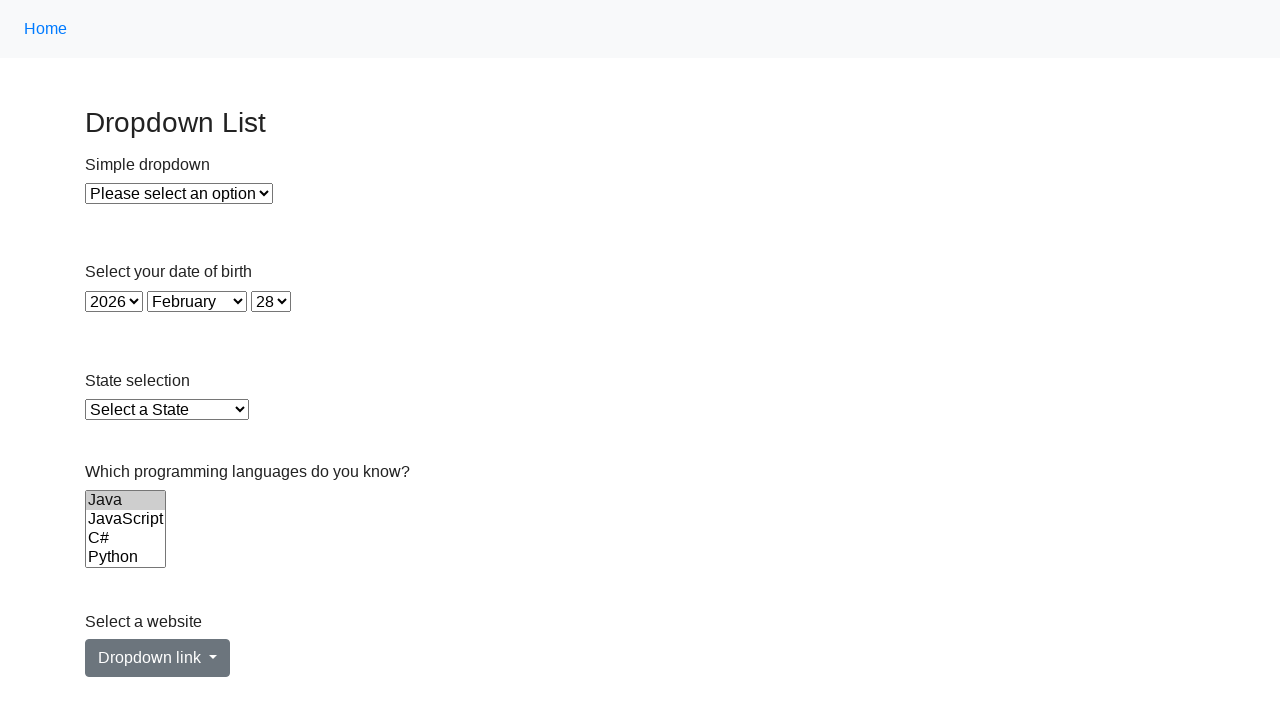

Retrieved value attribute from option 1: 'js'
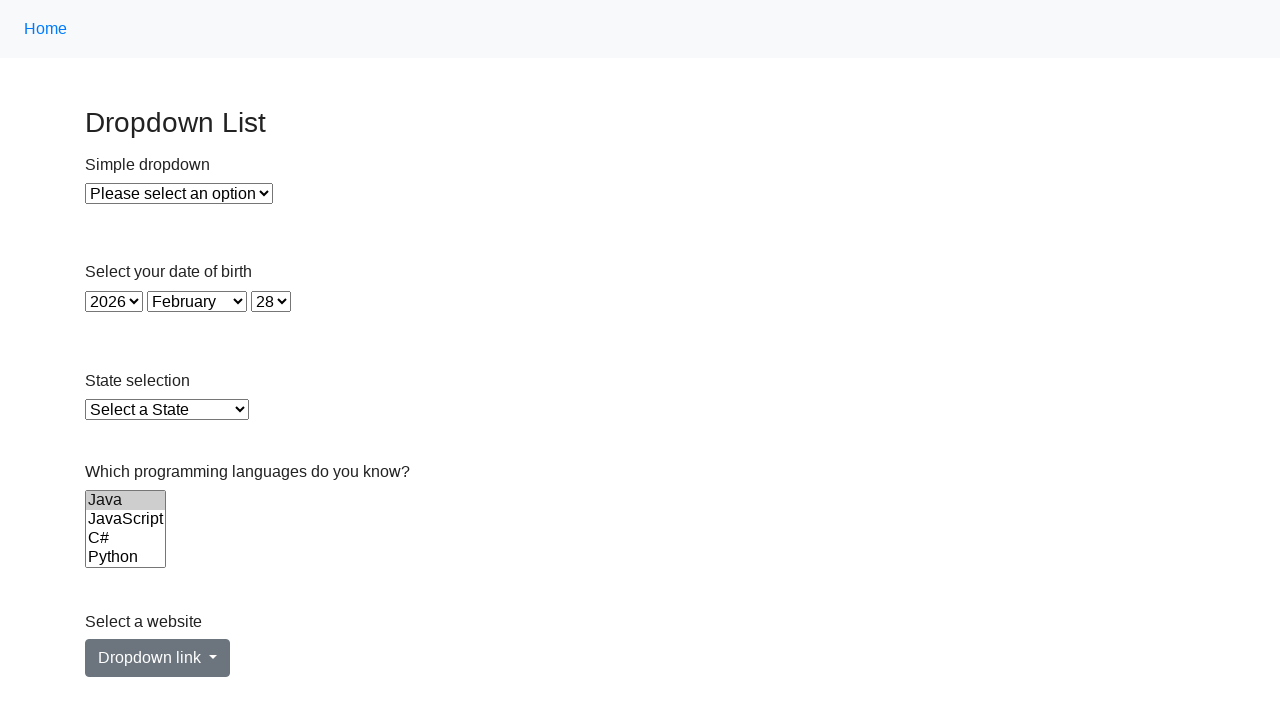

Selected language option with value 'js' on select[name='Languages']
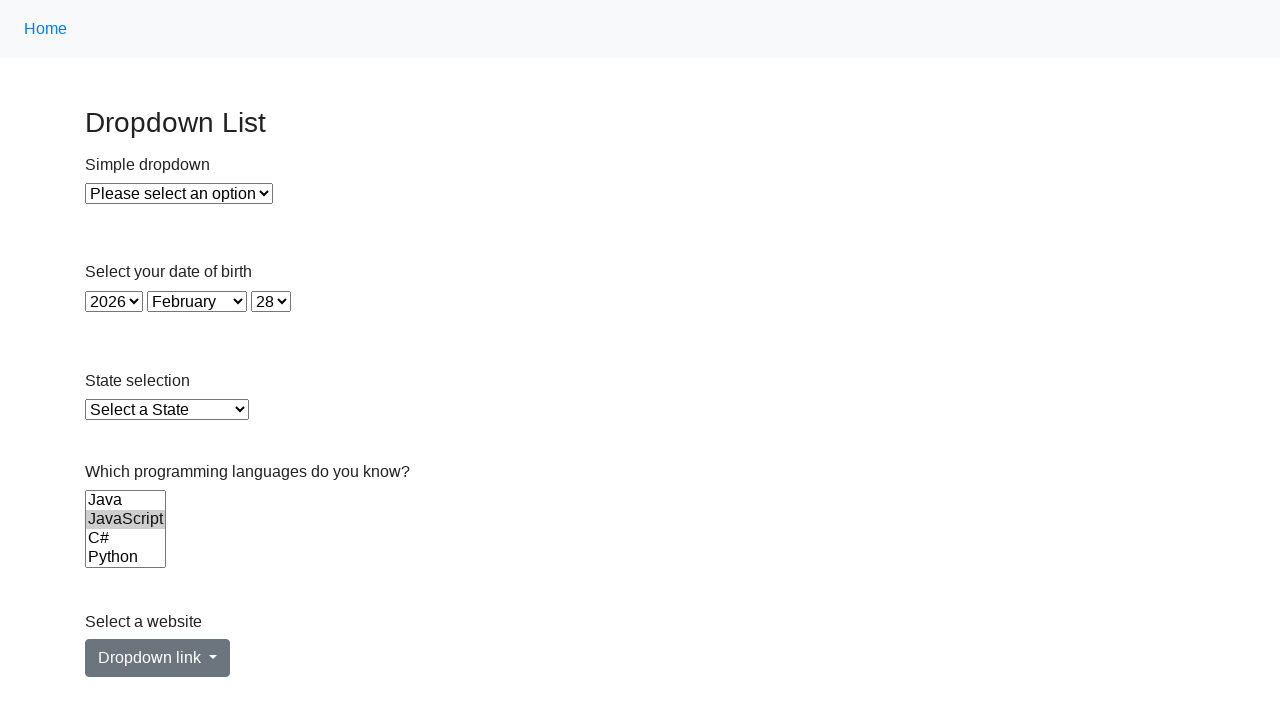

Retrieved value attribute from option 2: 'c#'
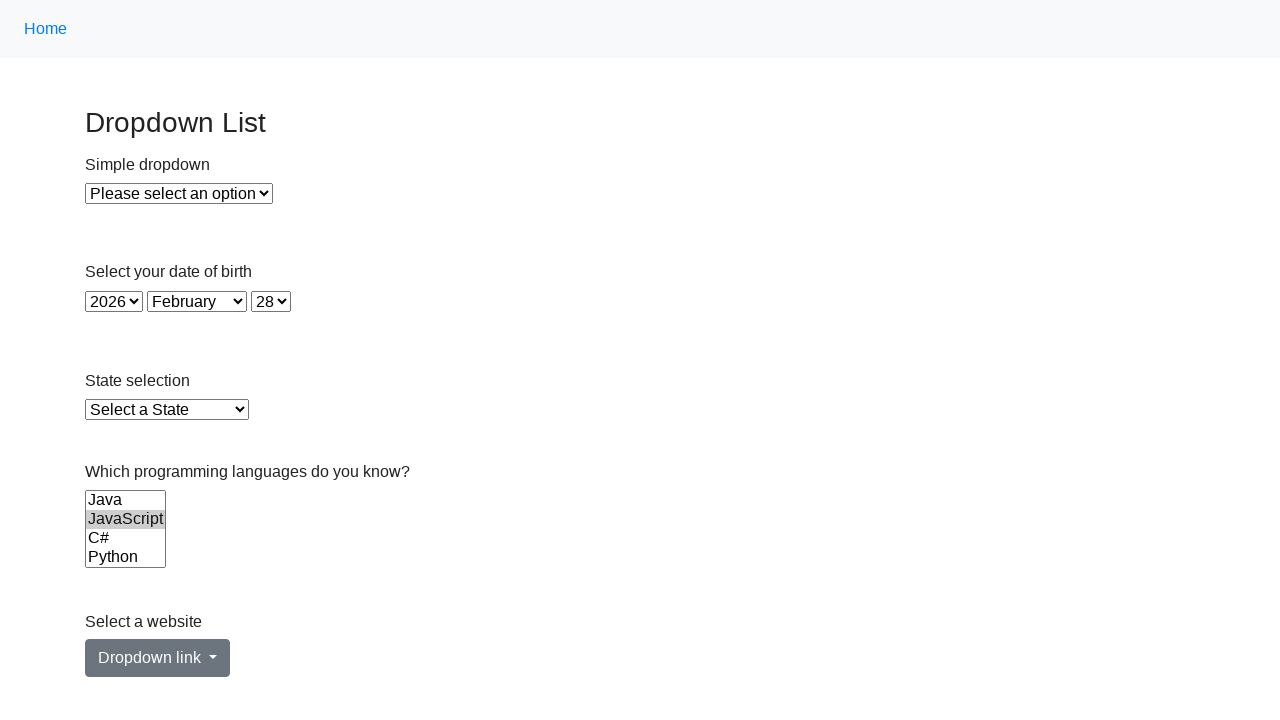

Selected language option with value 'c#' on select[name='Languages']
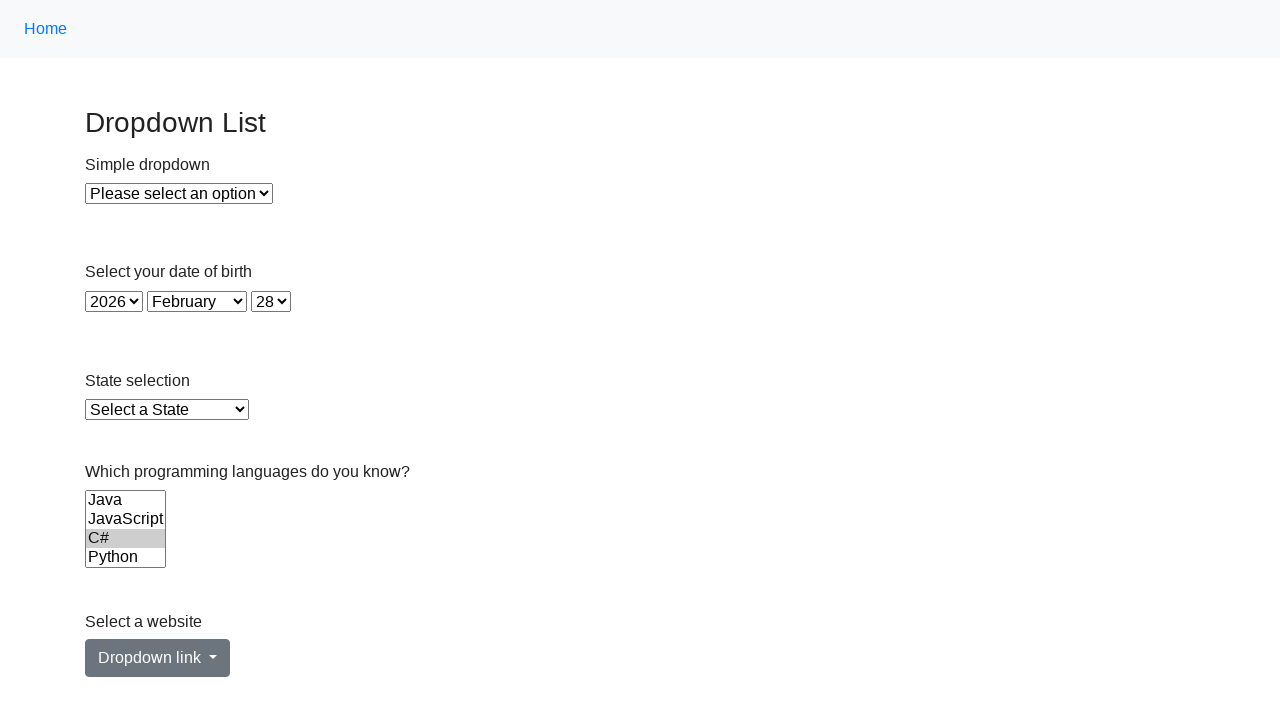

Retrieved value attribute from option 3: 'python'
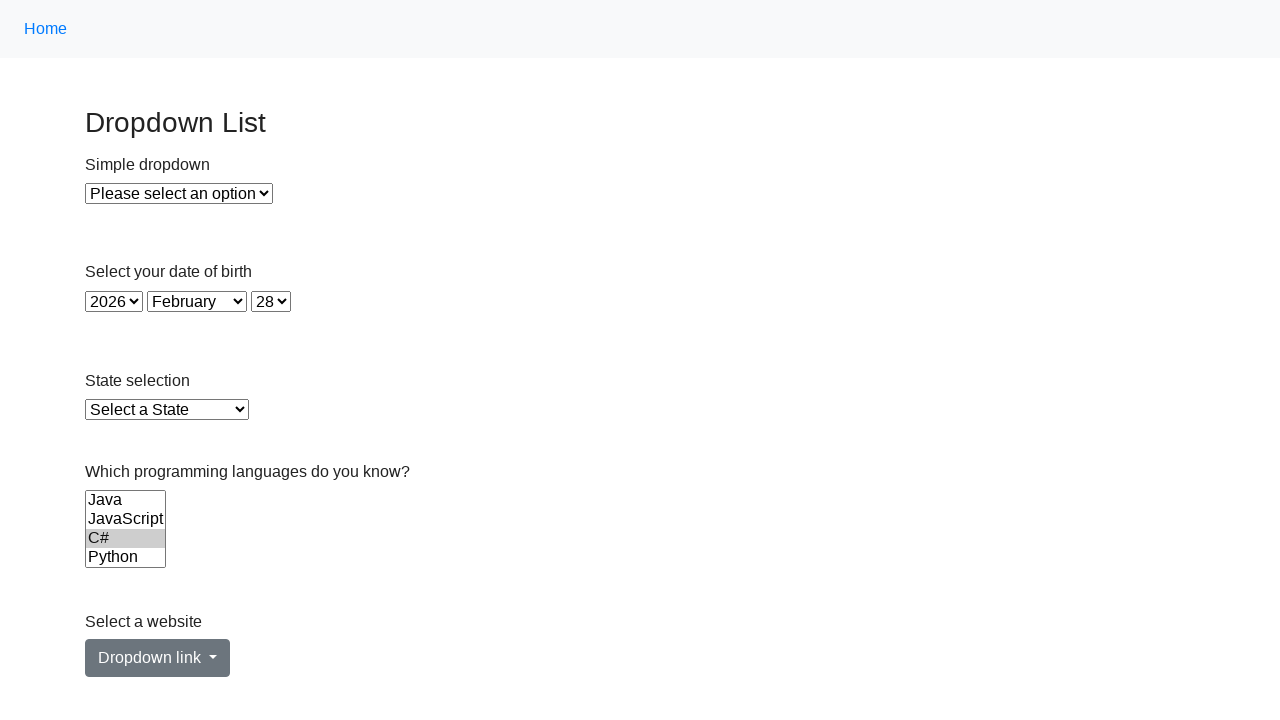

Selected language option with value 'python' on select[name='Languages']
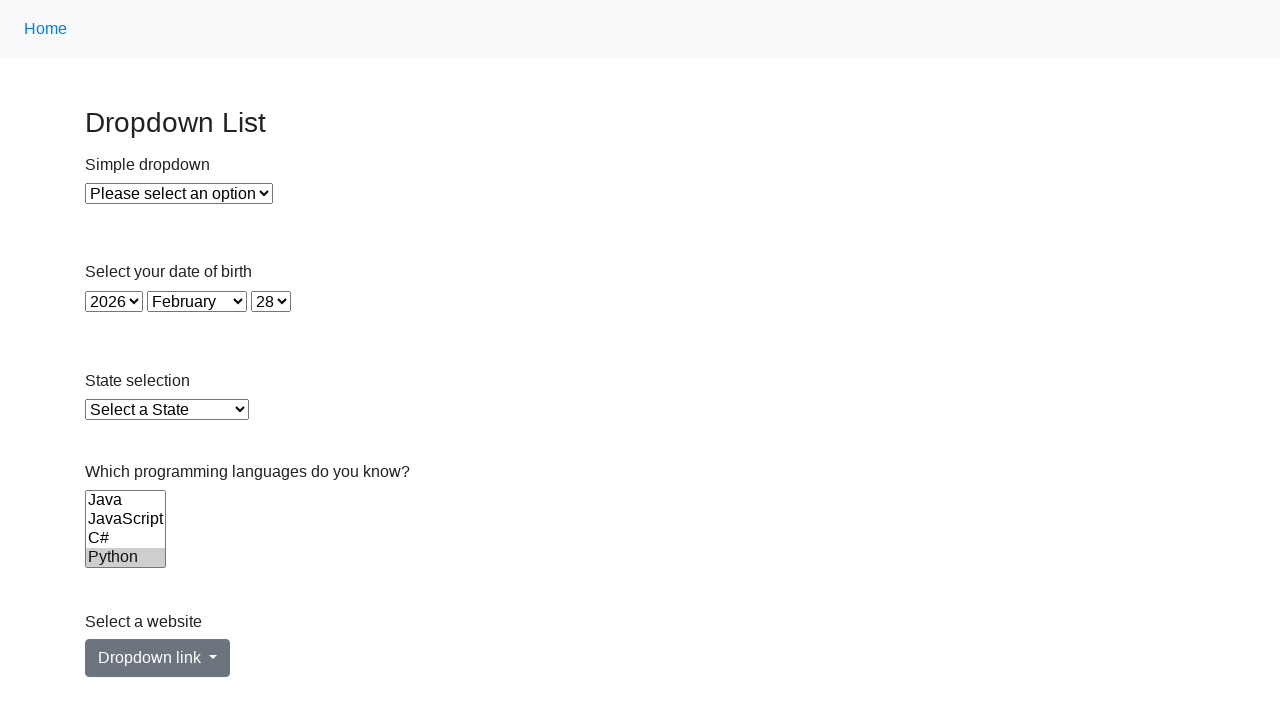

Retrieved value attribute from option 4: 'ruby'
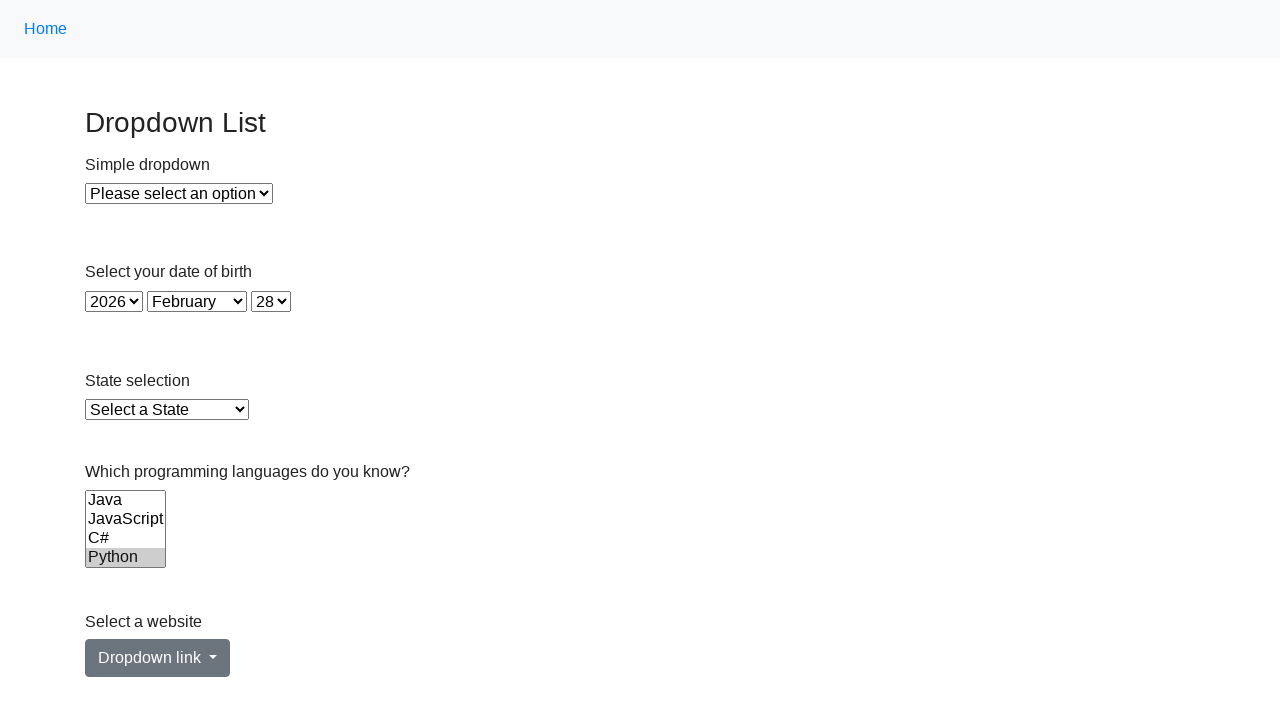

Selected language option with value 'ruby' on select[name='Languages']
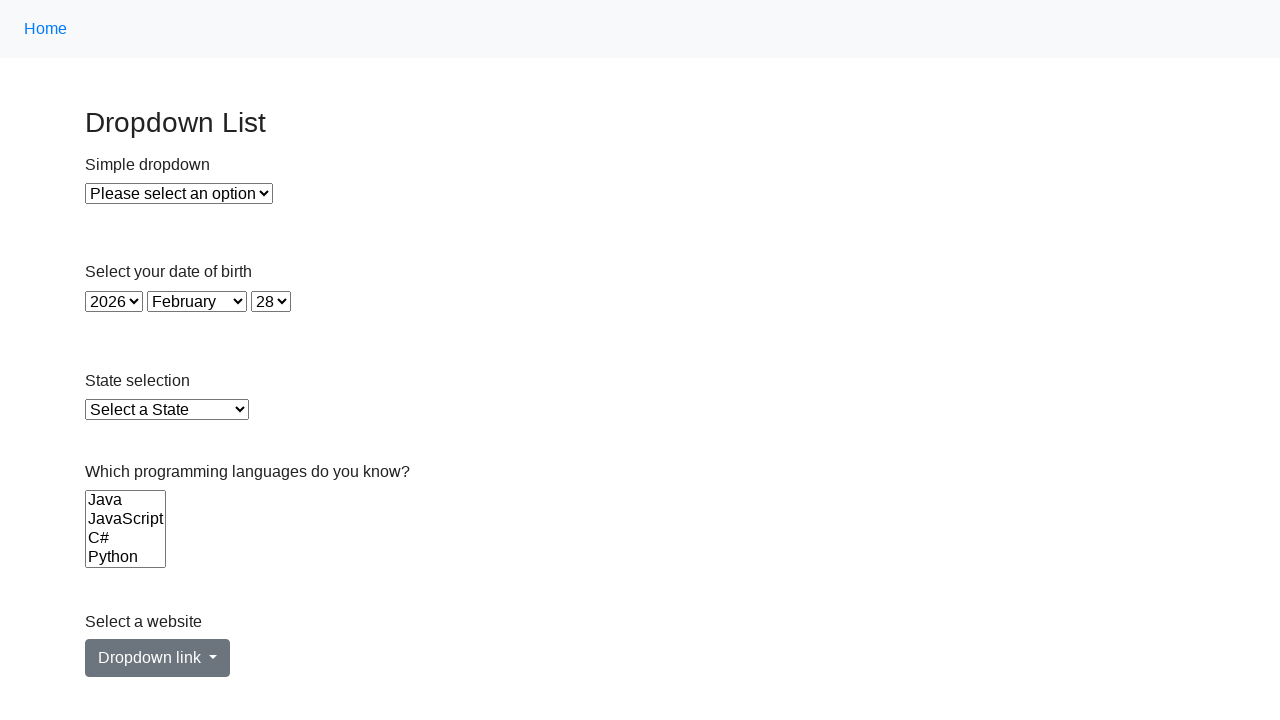

Retrieved value attribute from option 5: 'c'
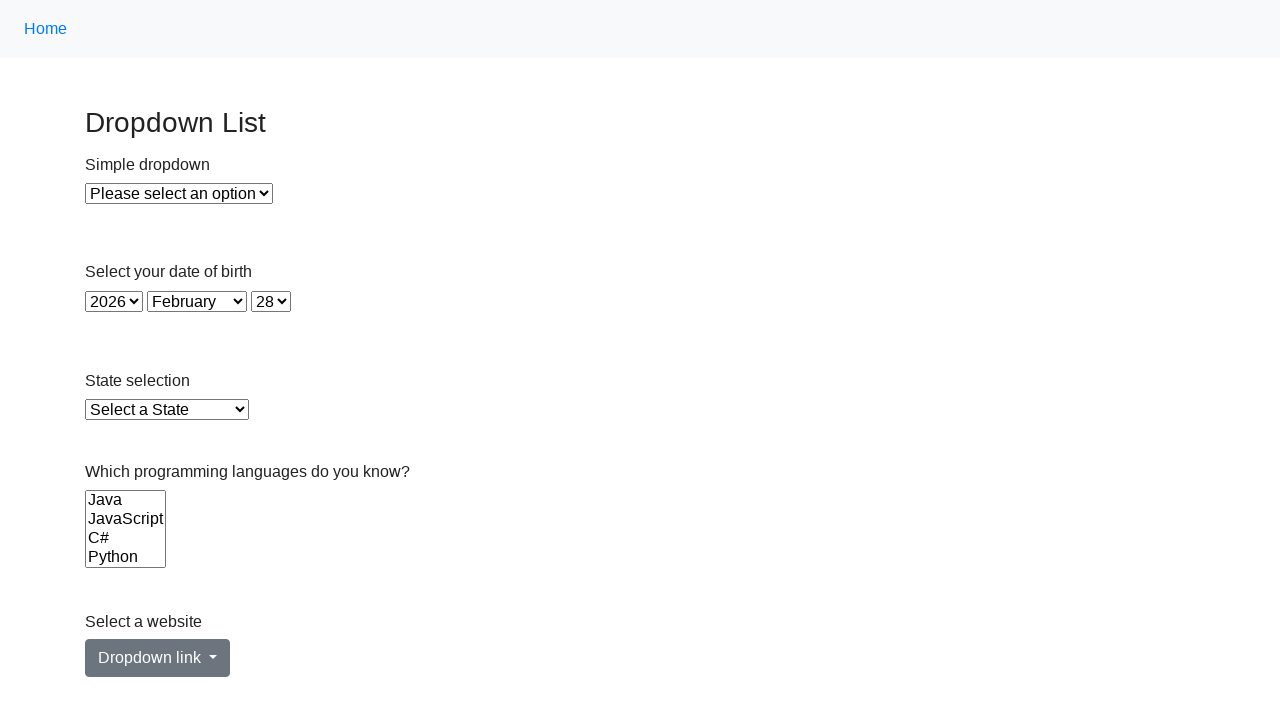

Selected language option with value 'c' on select[name='Languages']
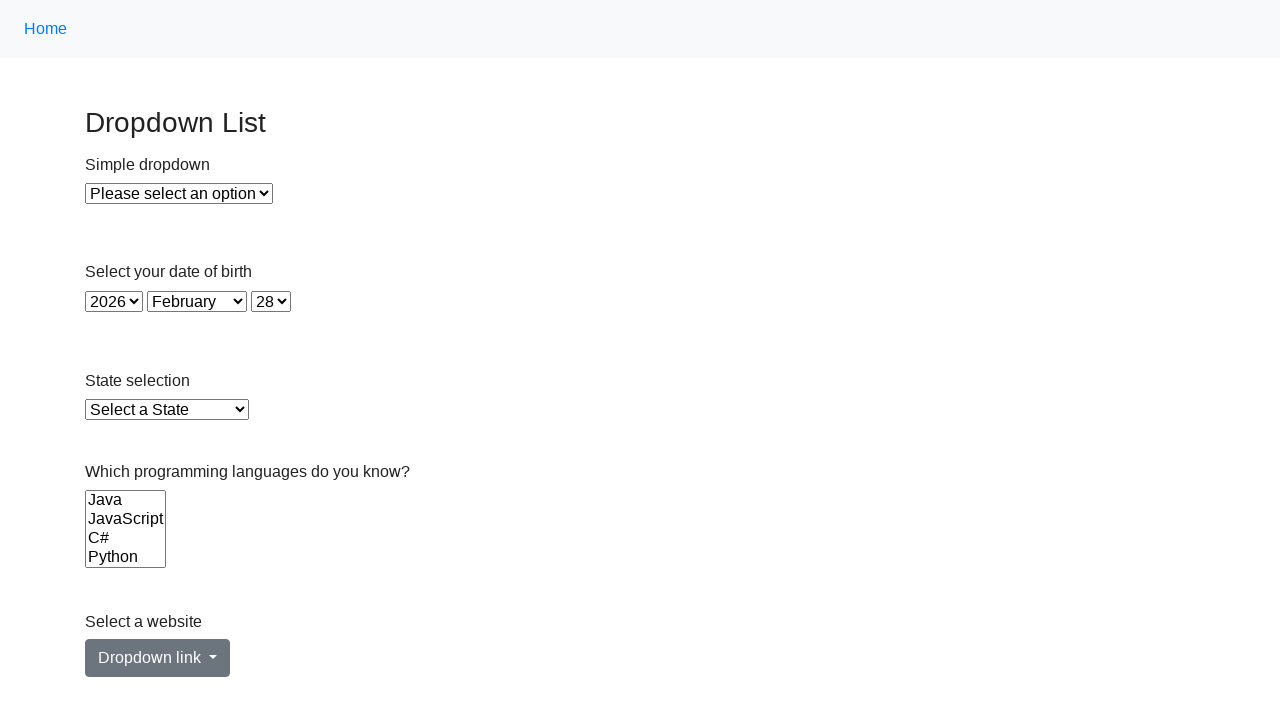

Located all checked options in the Languages dropdown
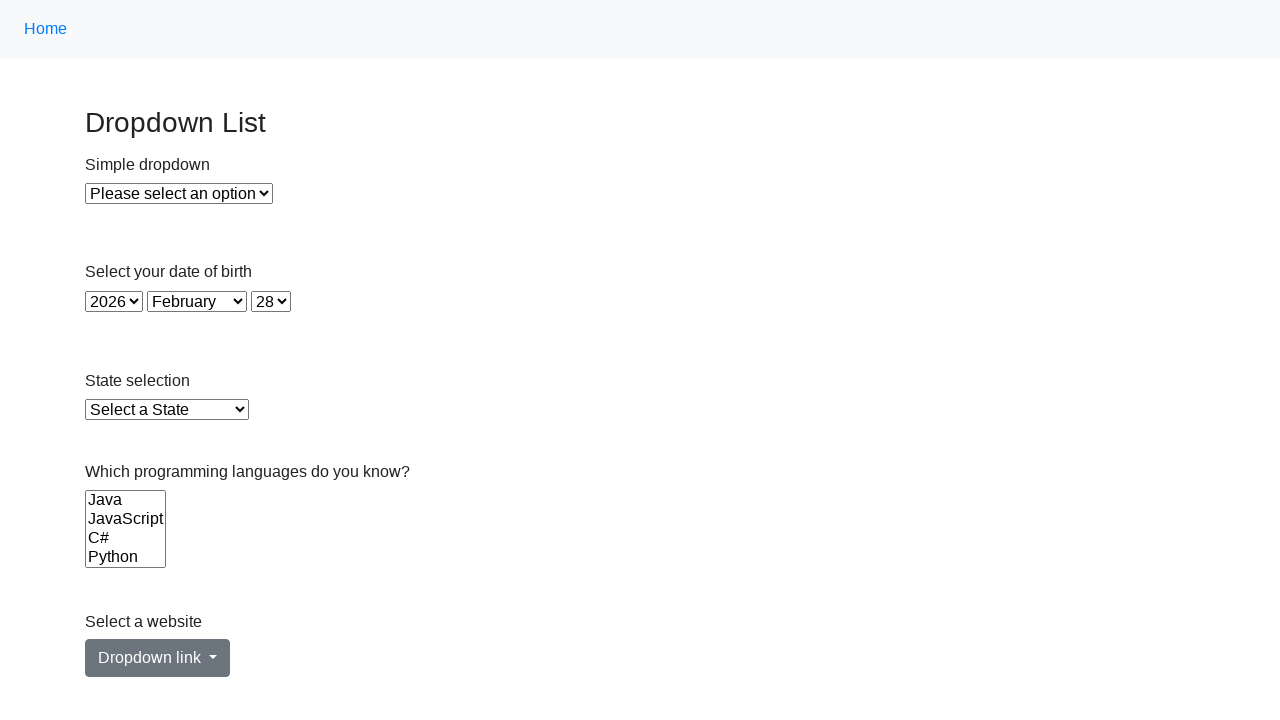

Verified selected language option: 'C'
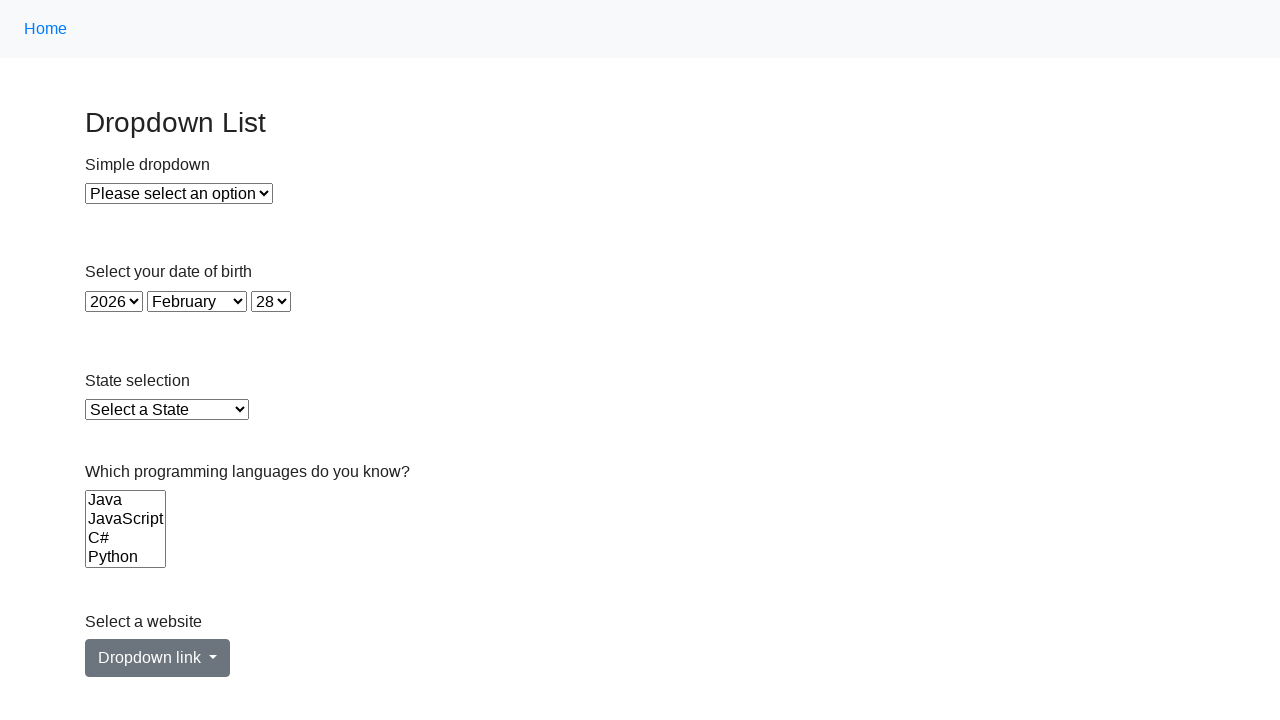

Deselected all language options by setting selectedIndex to -1
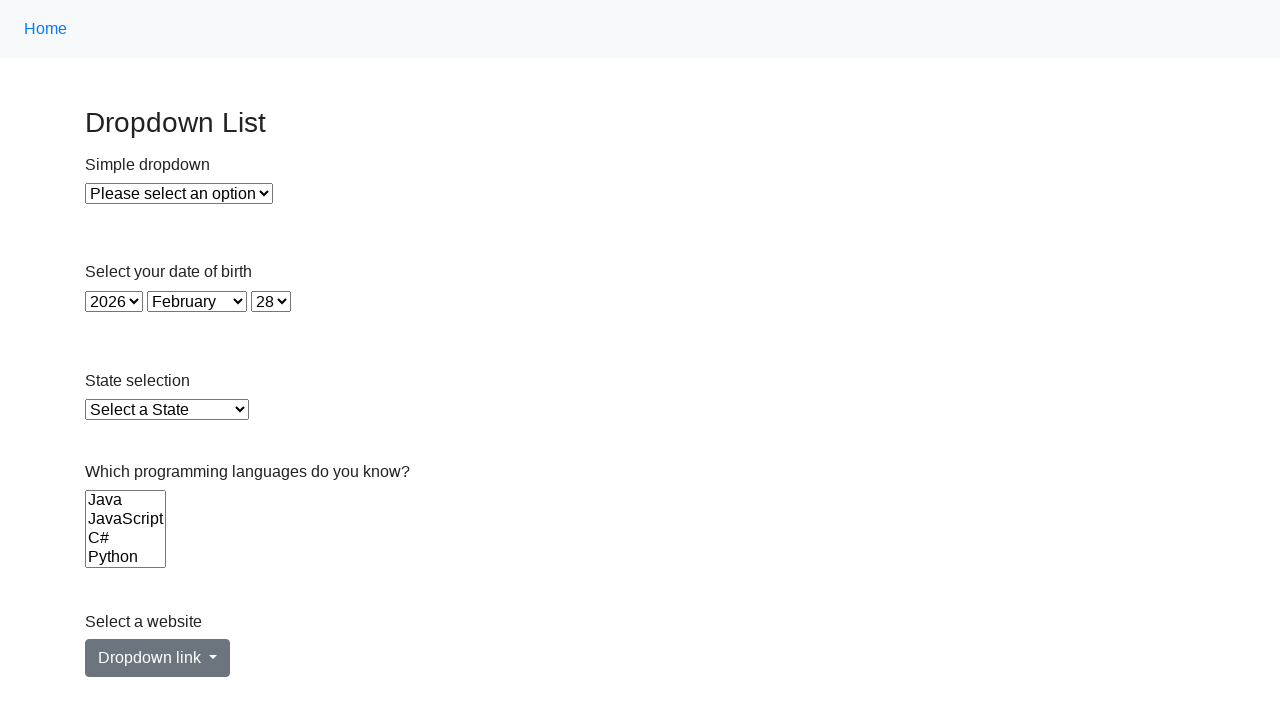

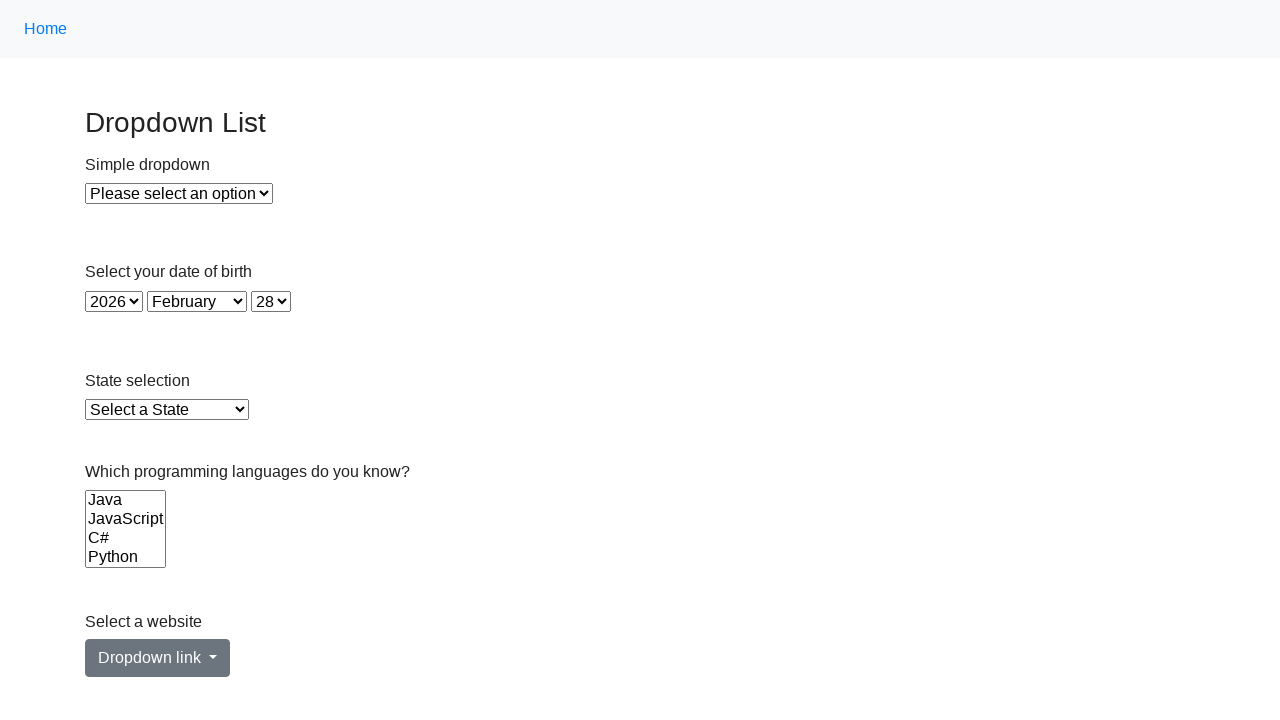